Checks that the filter section is visible on the page

Starting URL: http://magazyn.panta.gda.pl/part/list

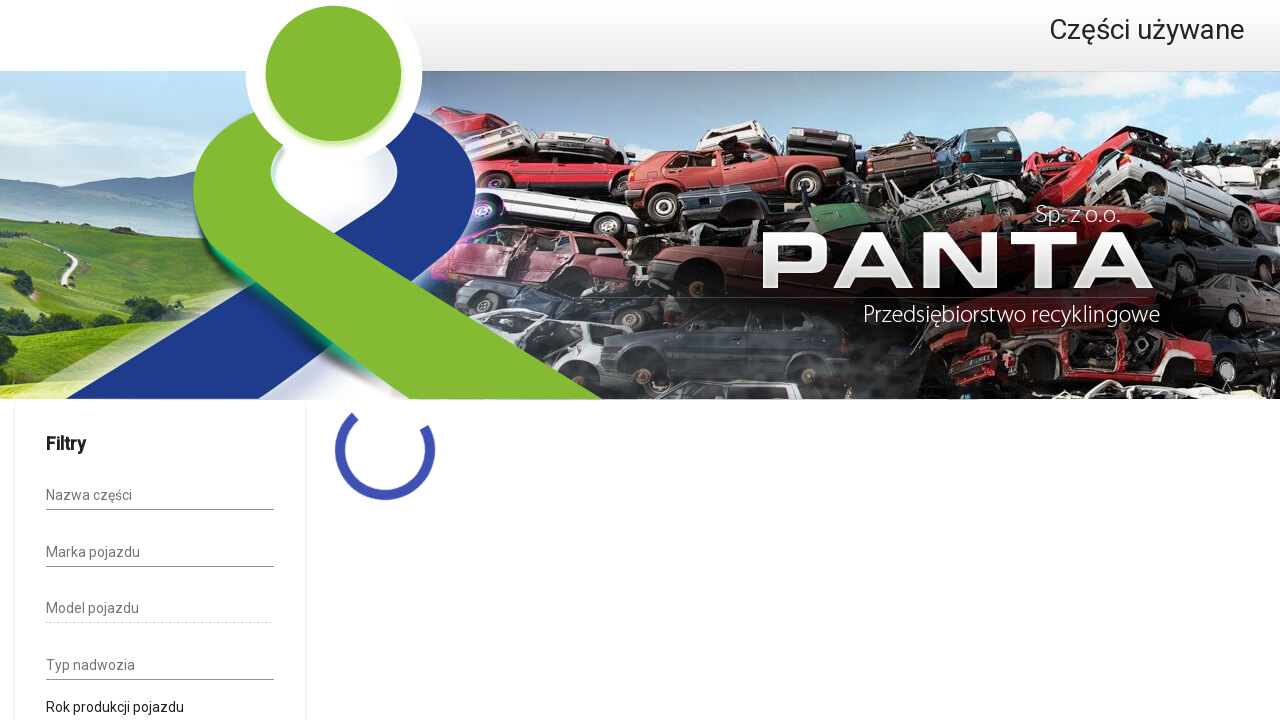

Waited for filter section with text 'Filtry' to load
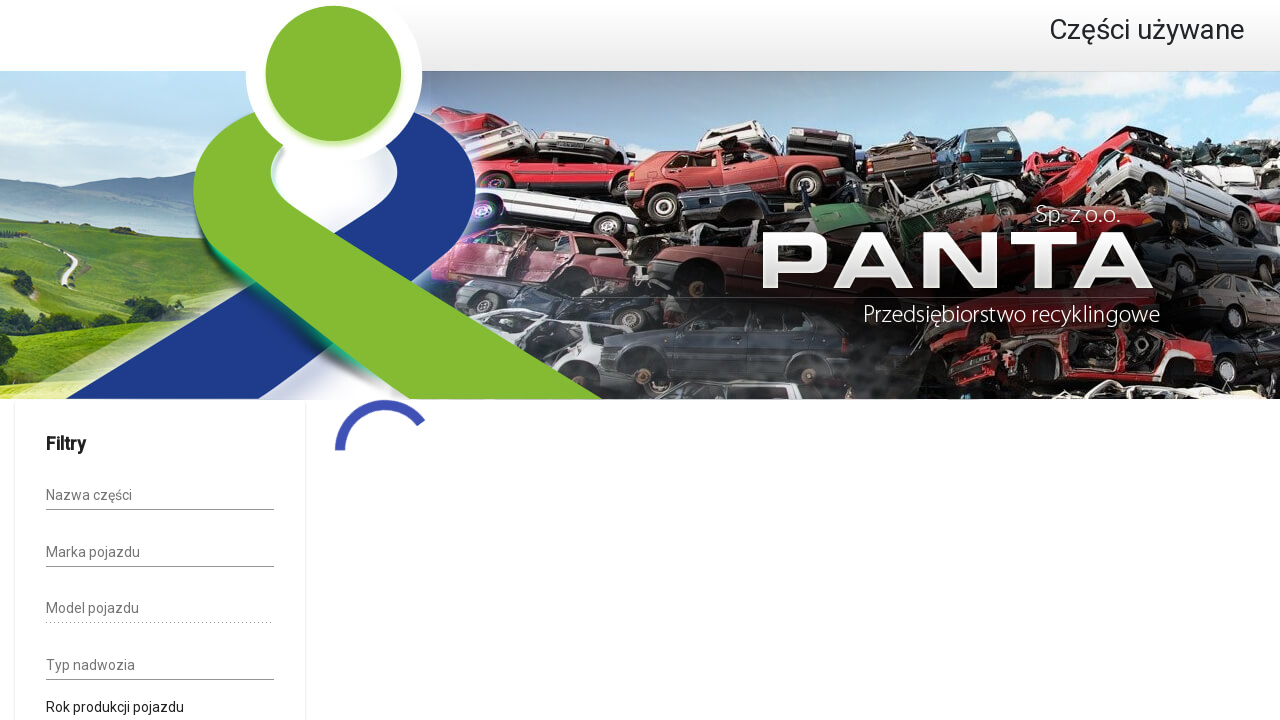

Verified that filter section is visible
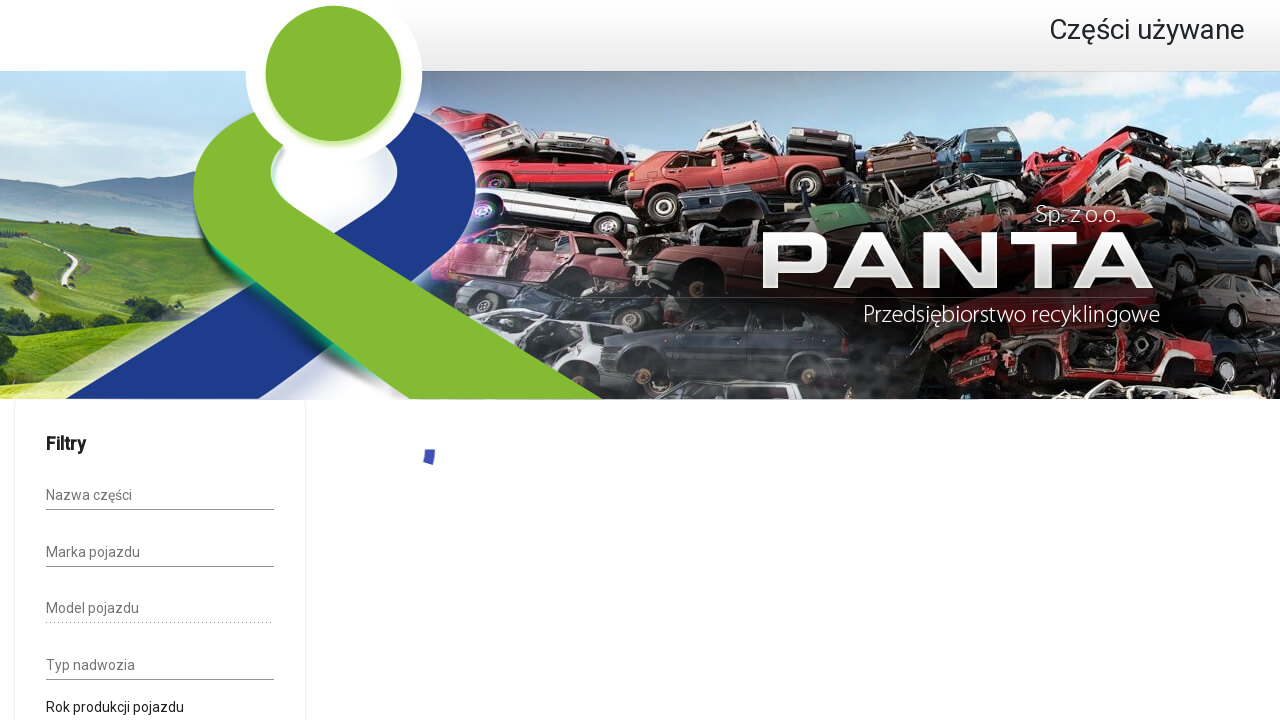

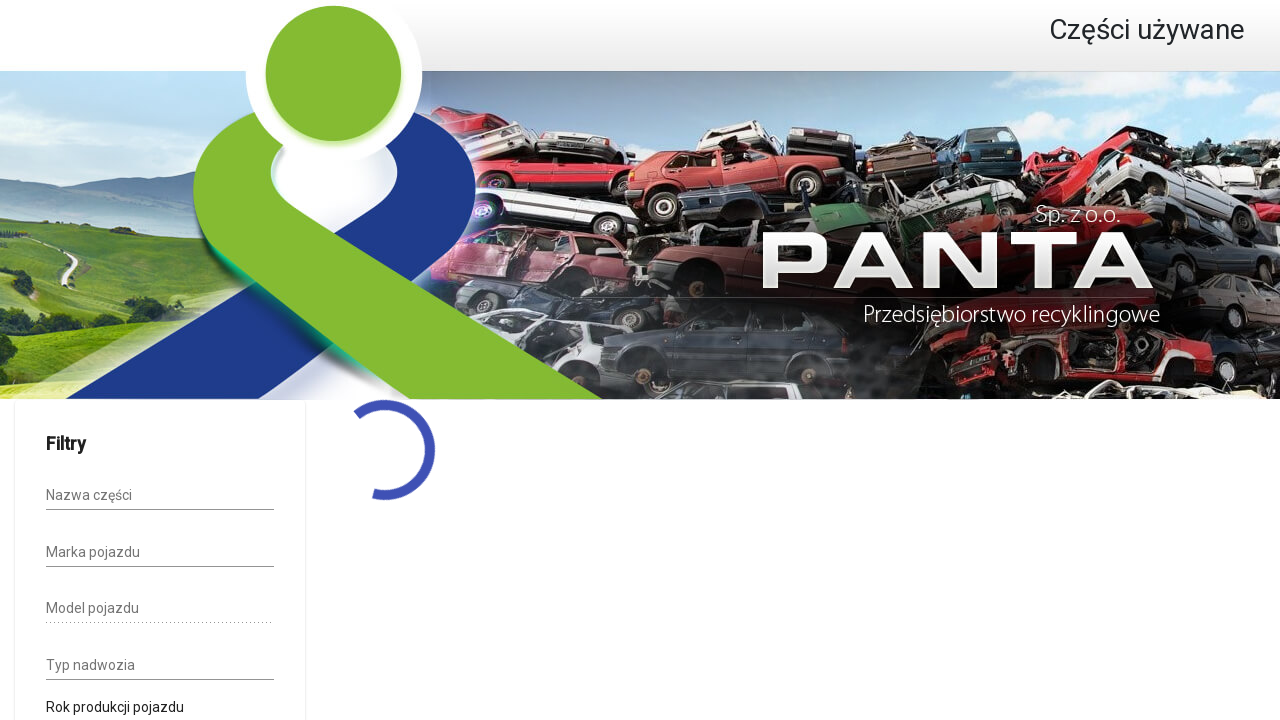